Navigates to the Xbox official website homepage and verifies that the page title contains "Xbox Official Site".

Starting URL: https://www.xbox.com/en-US/

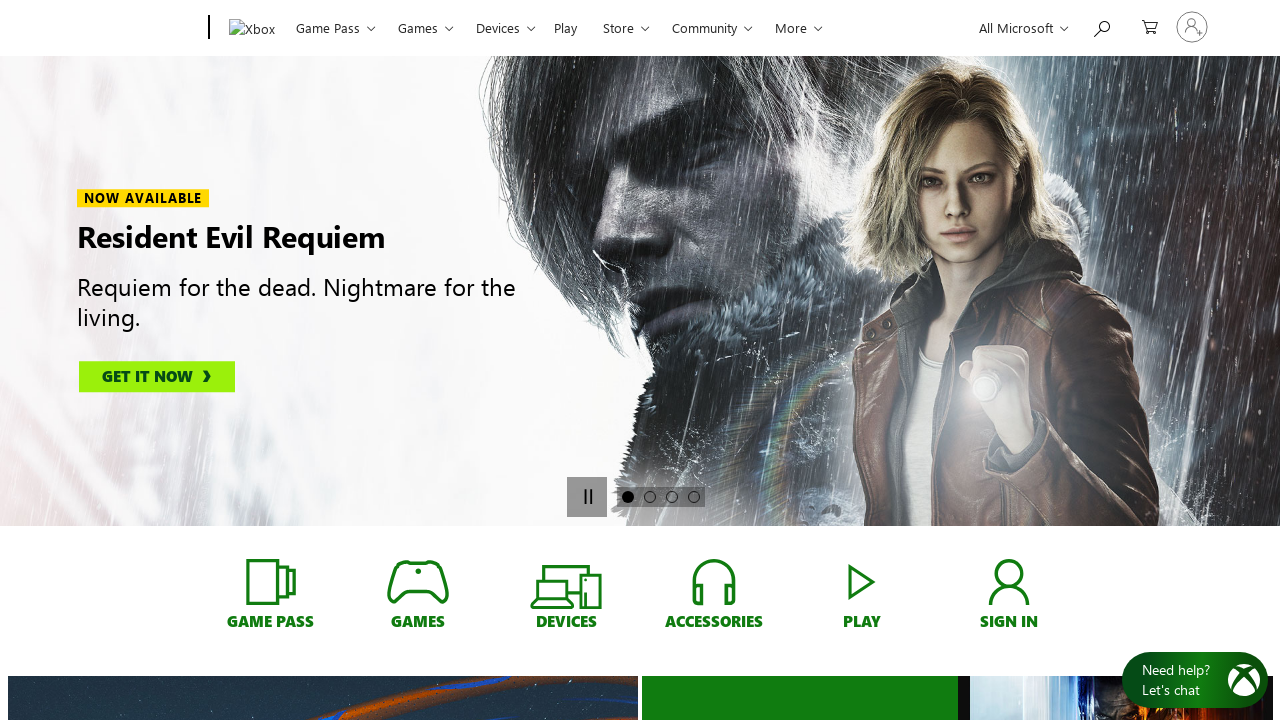

Navigated to Xbox official website homepage
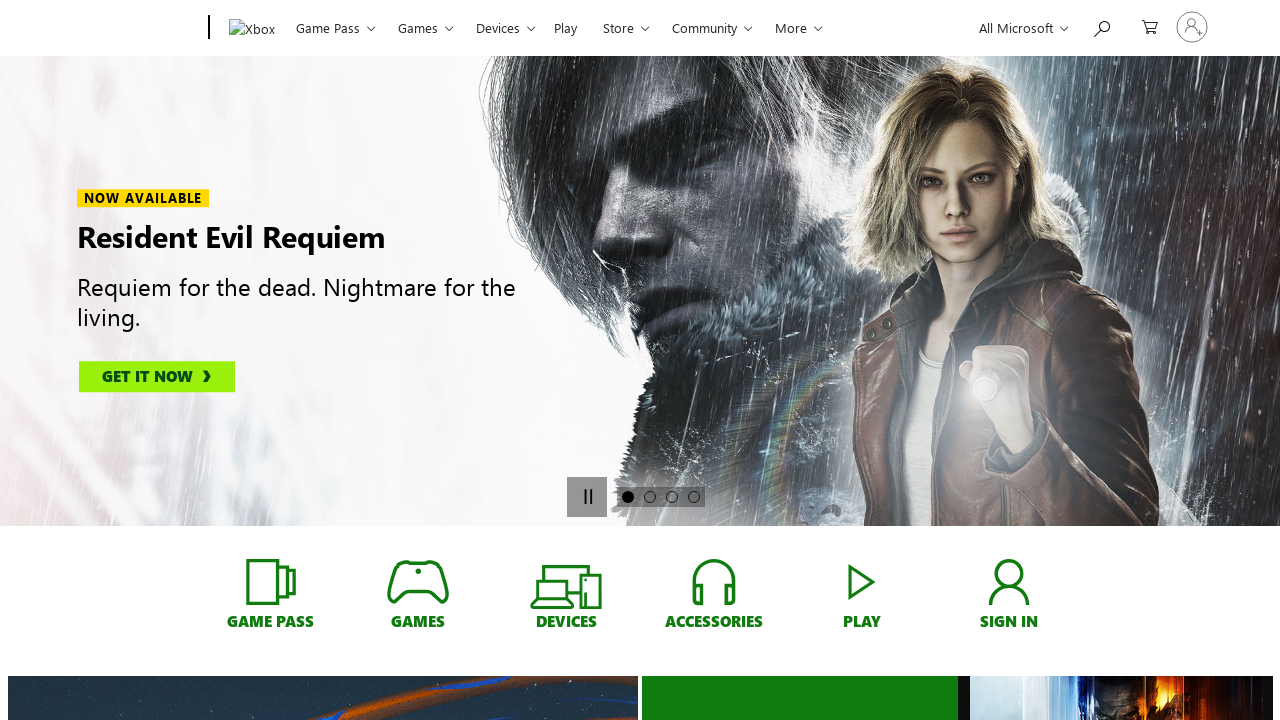

Page DOM content fully loaded
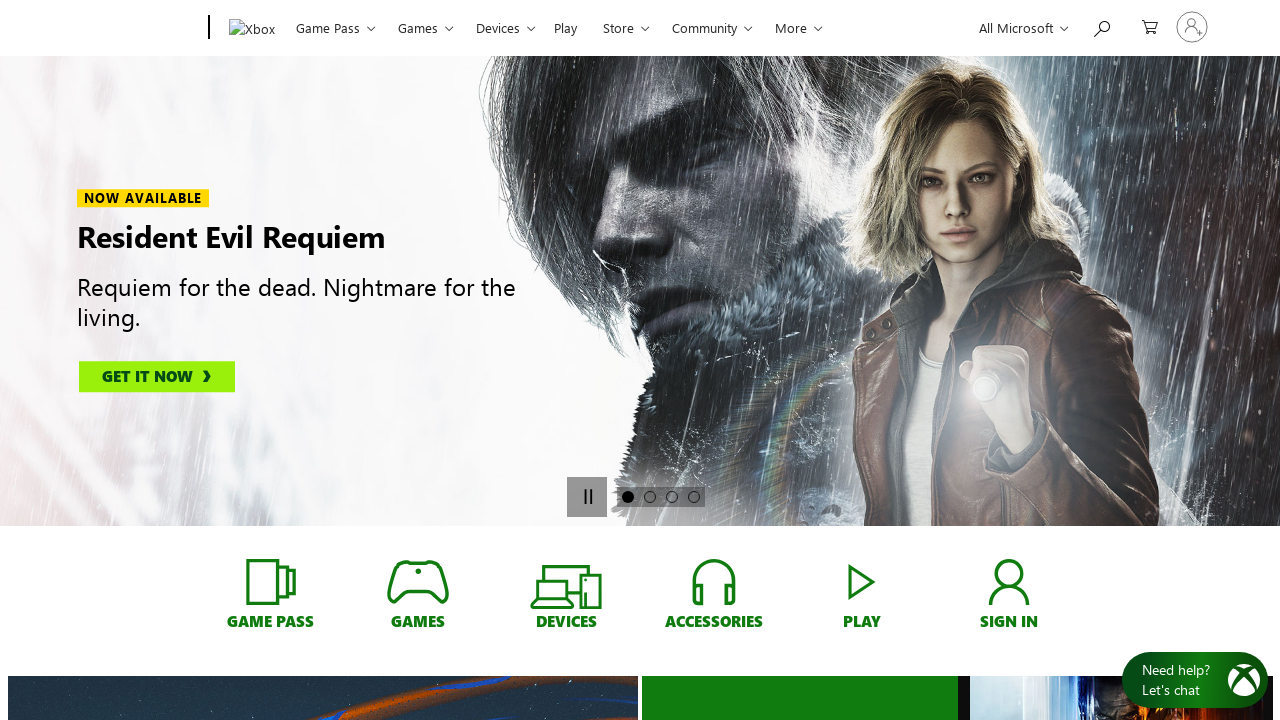

Retrieved page title: Xbox Official Site: Play Games Anywhere | Xbox
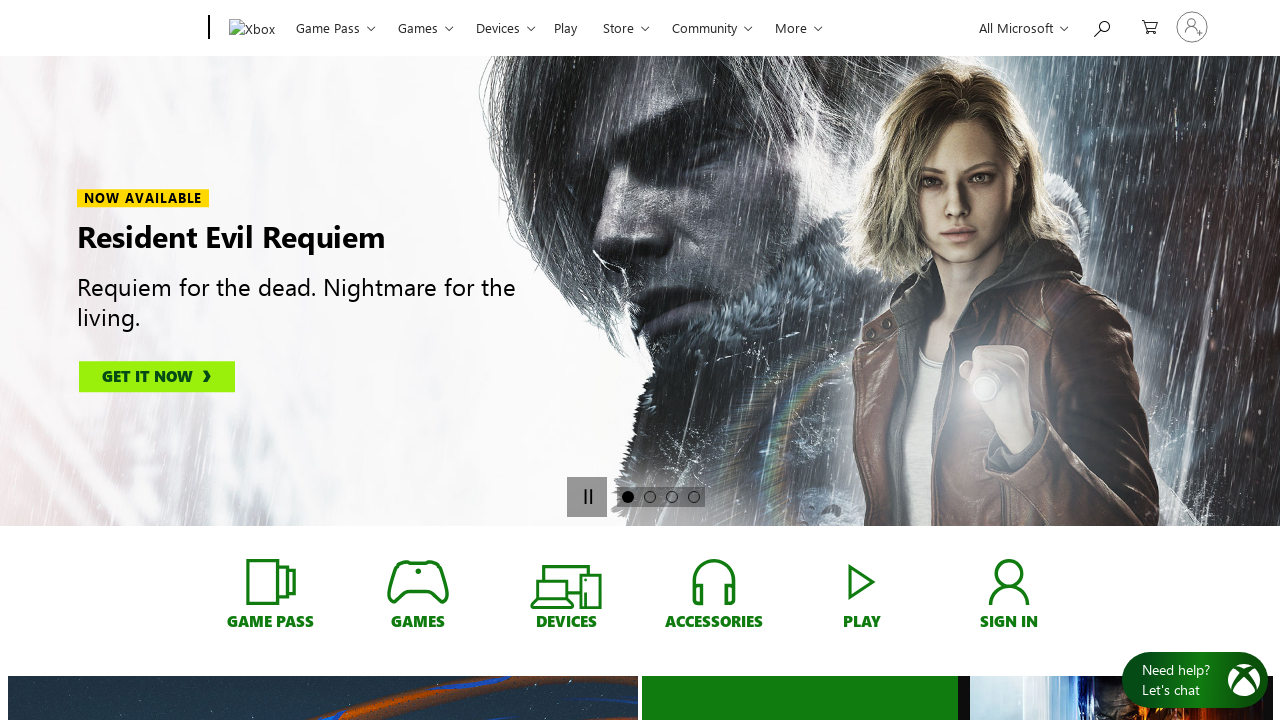

Verified page title contains 'Xbox Official Site'
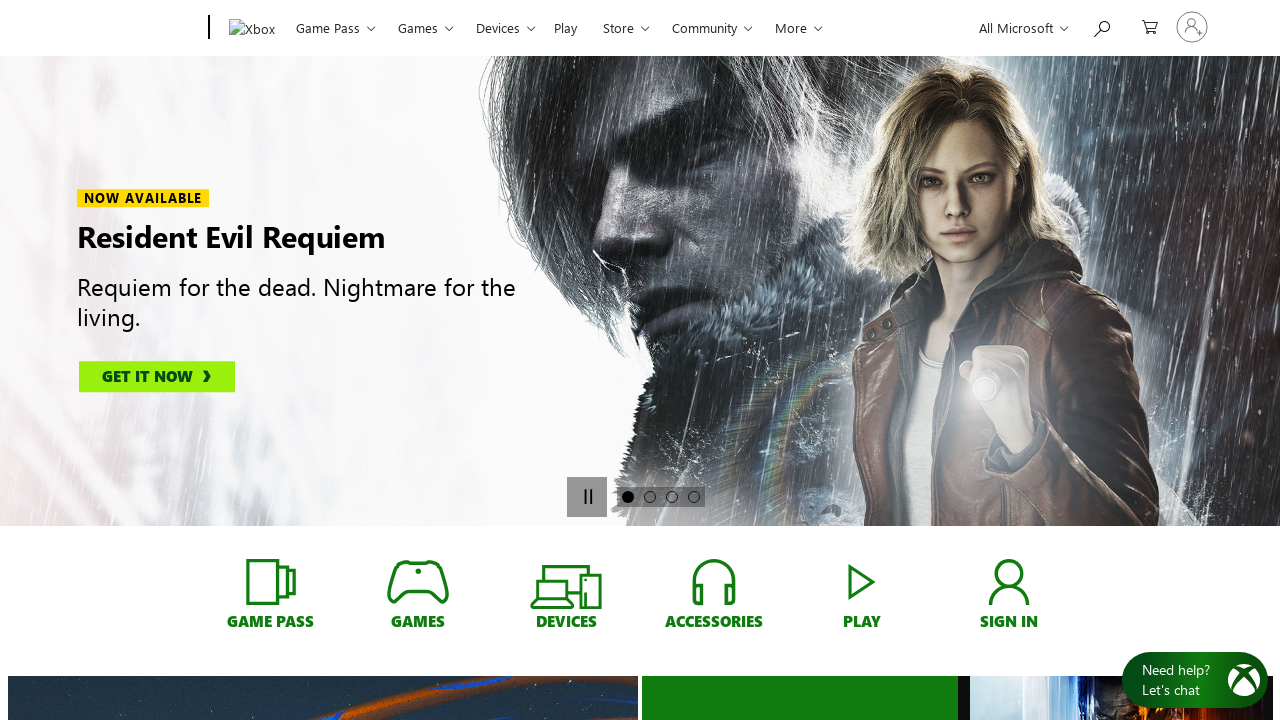

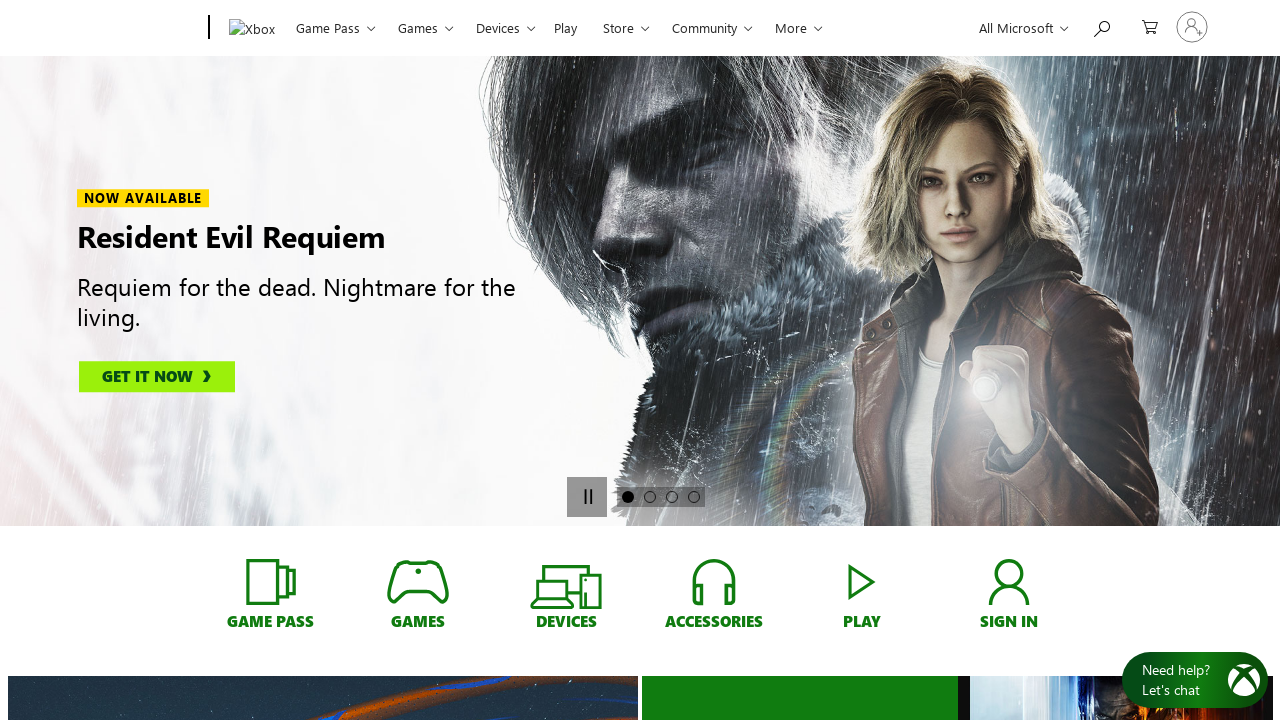